Tests multiple window/tab handling by clicking a tab to navigate to the multiple windows section, clicking a button to open multiple windows, and then switching between the parent and child windows.

Starting URL: http://demo.automationtesting.in/Windows.html

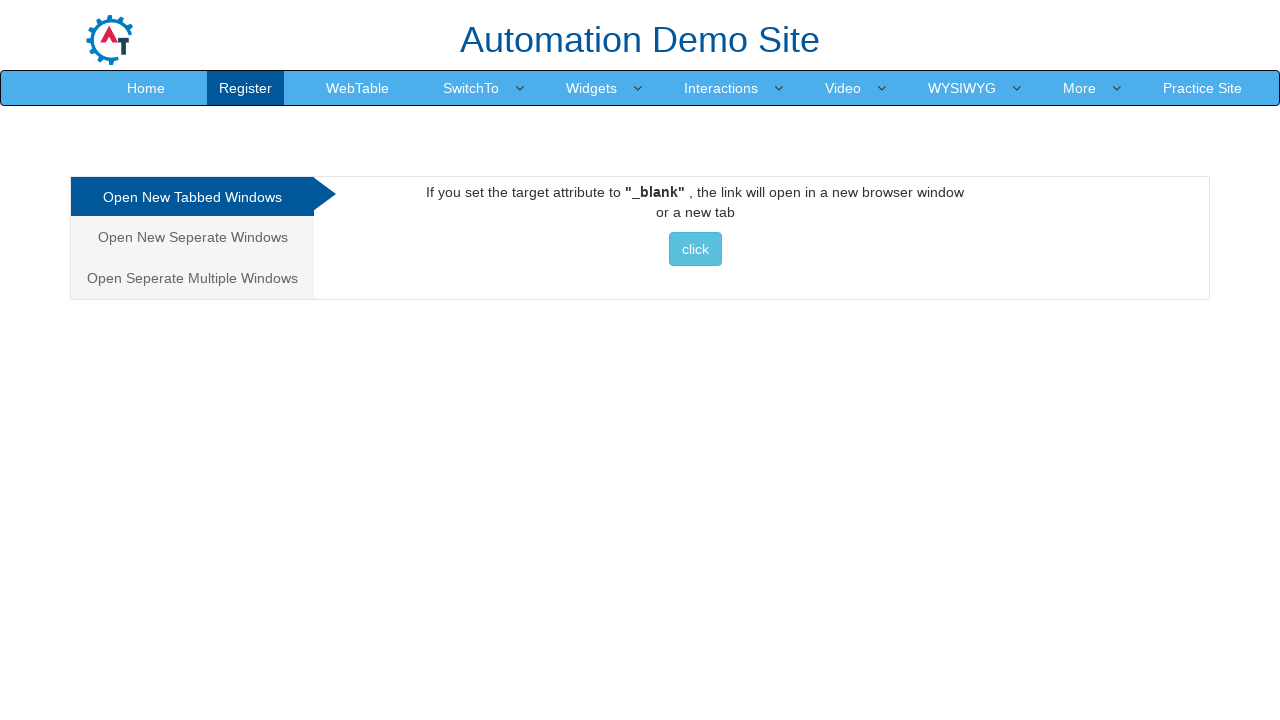

Clicked on Multiple Windows tab at (192, 278) on xpath=/html/body/div[1]/div/div/div/div[1]/ul/li[3]/a
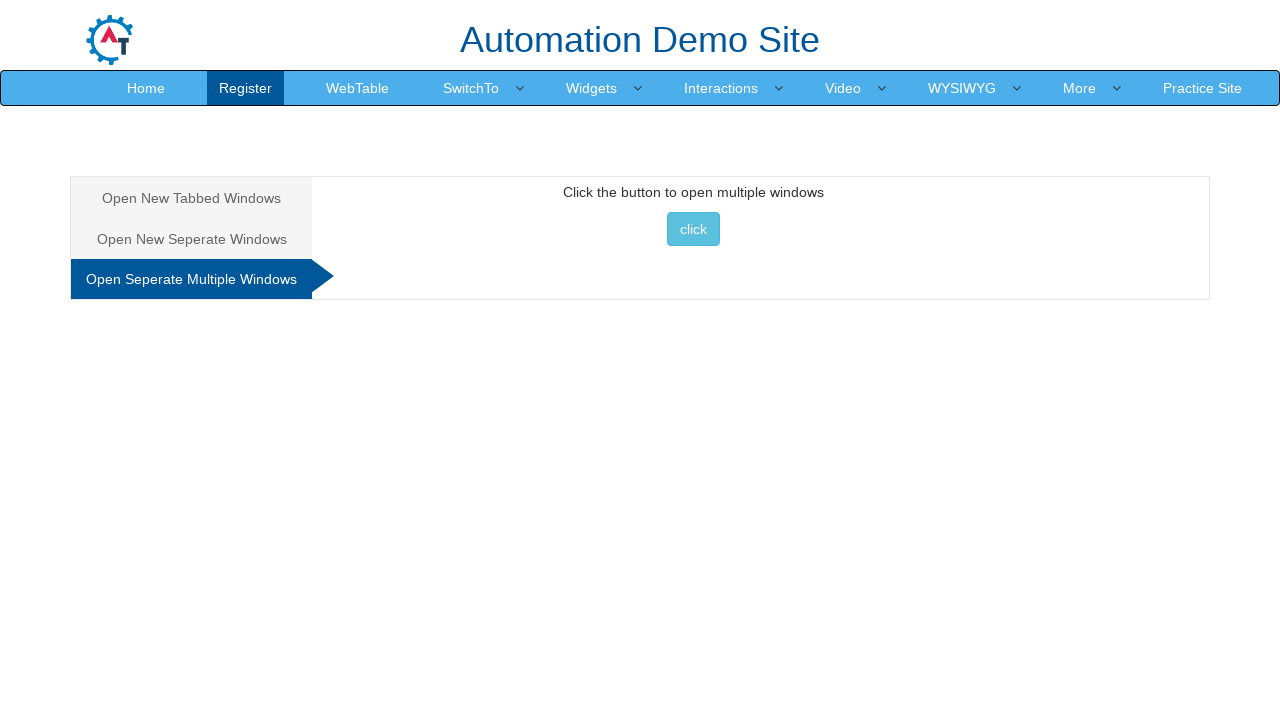

Clicked button to open multiple windows, child windows created at (693, 229) on #Multiple button
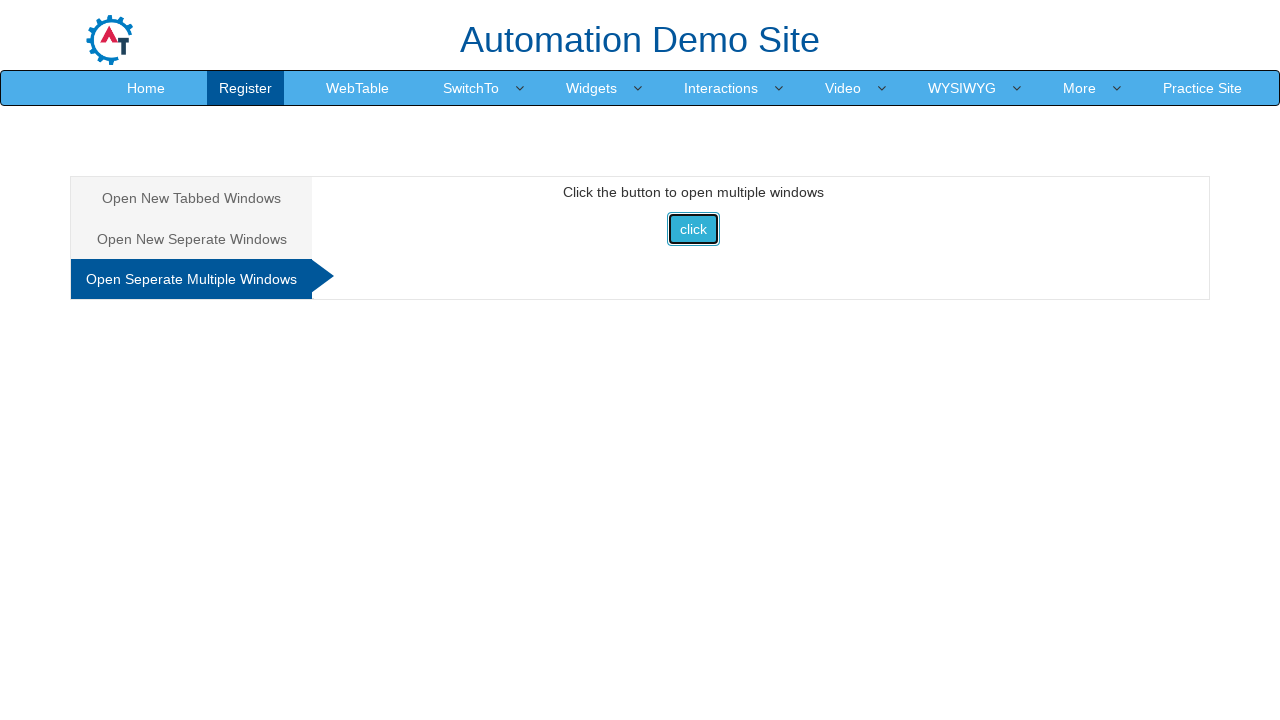

Retrieved references to all pages in context
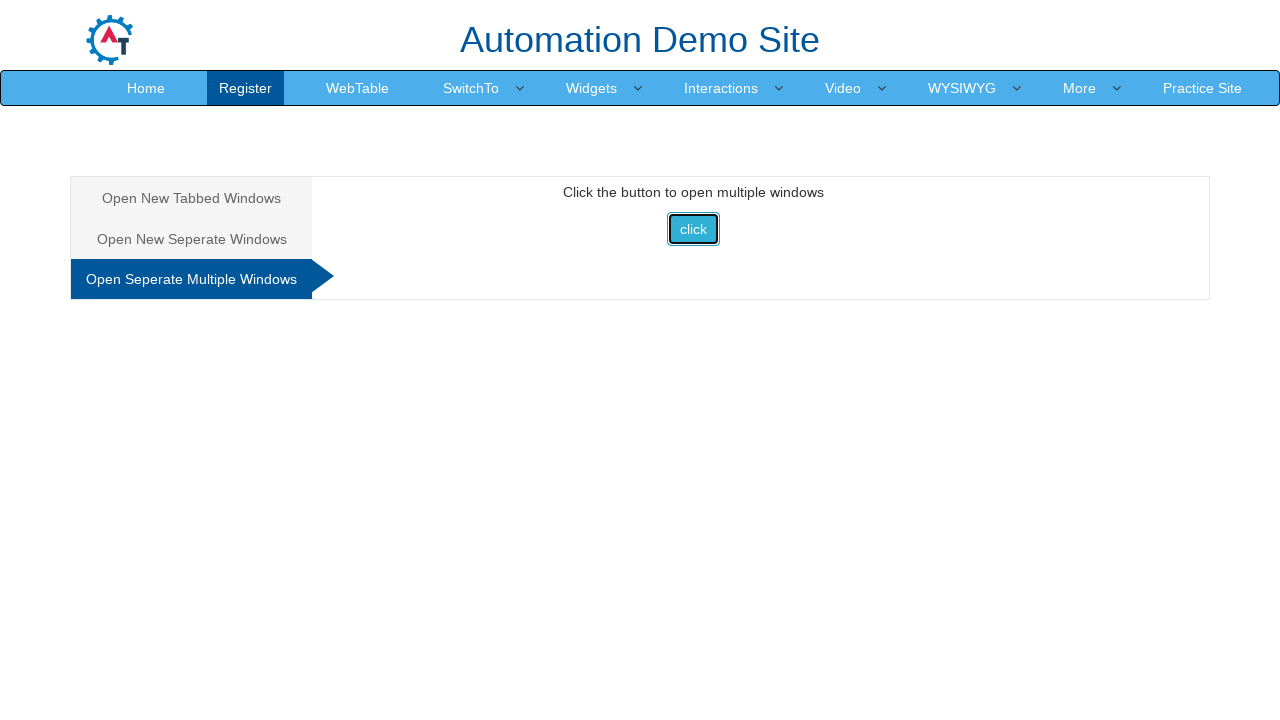

Switched to child window 1 and brought it to front
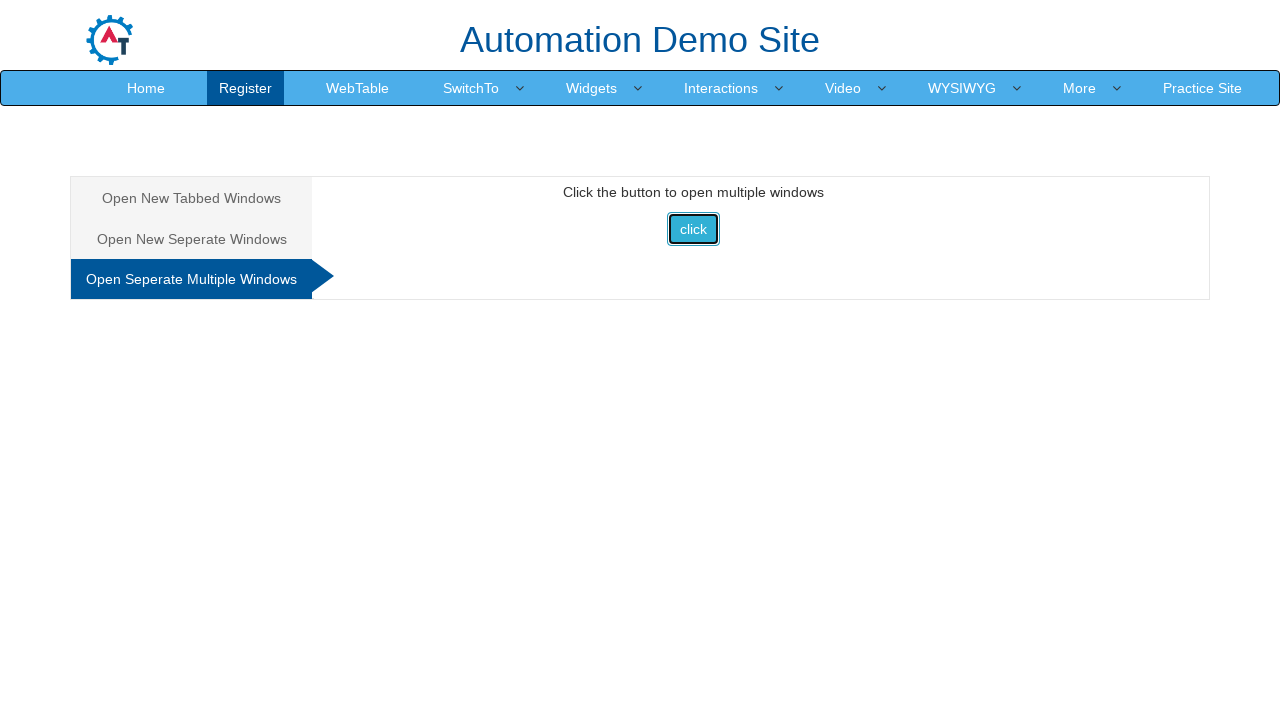

Switched back to parent window and brought it to front
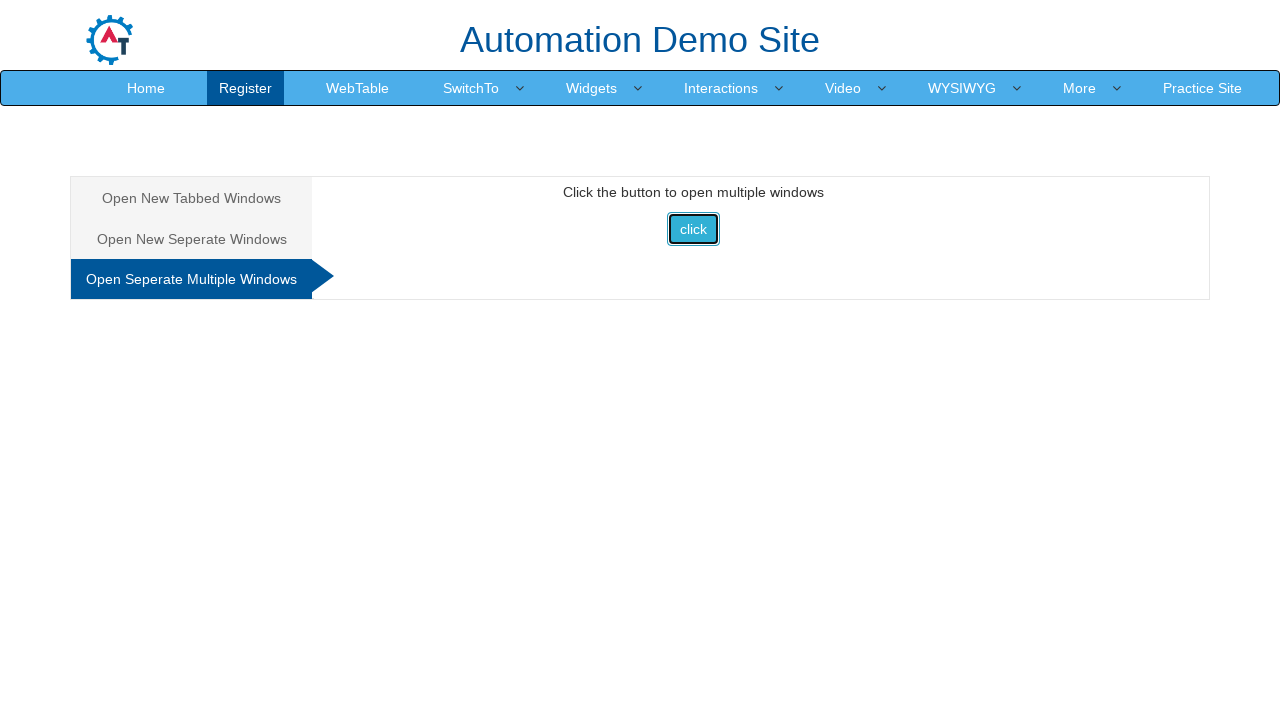

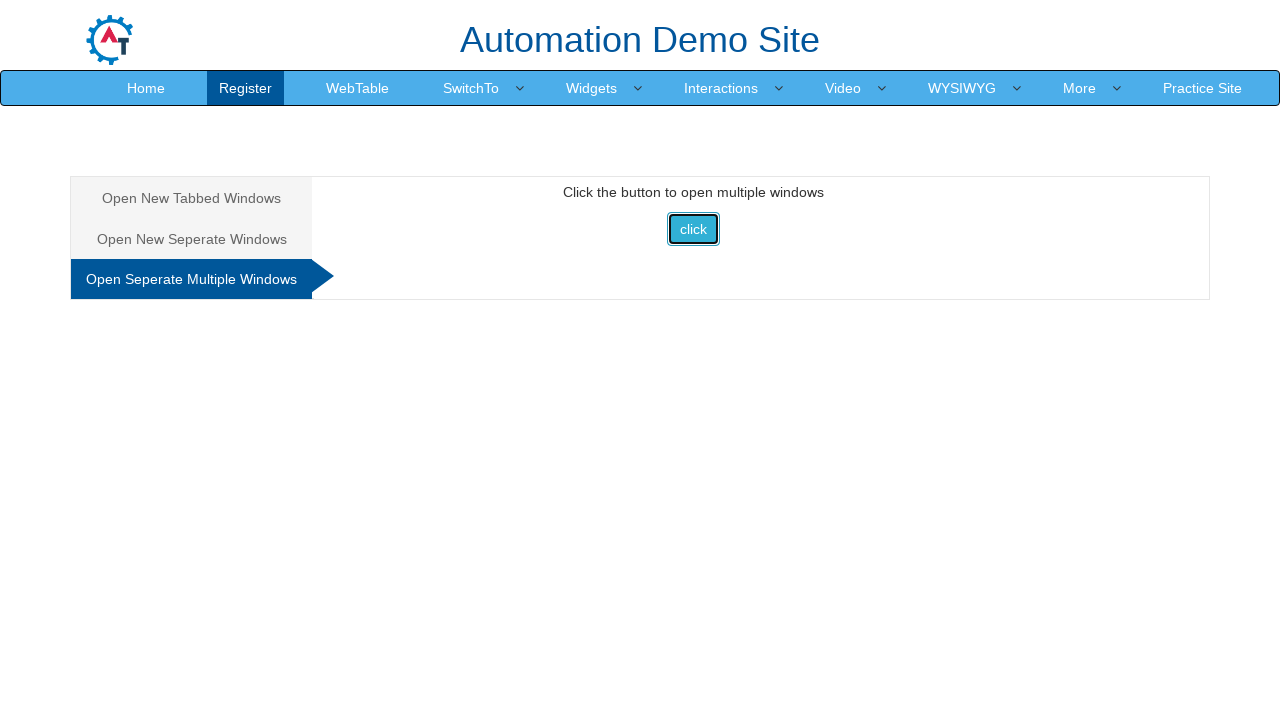